Demonstrates browser navigation methods by navigating to a second URL, going back to the first URL, going forward to the second URL again, and then refreshing the page.

Starting URL: https://www.techlearn.in/

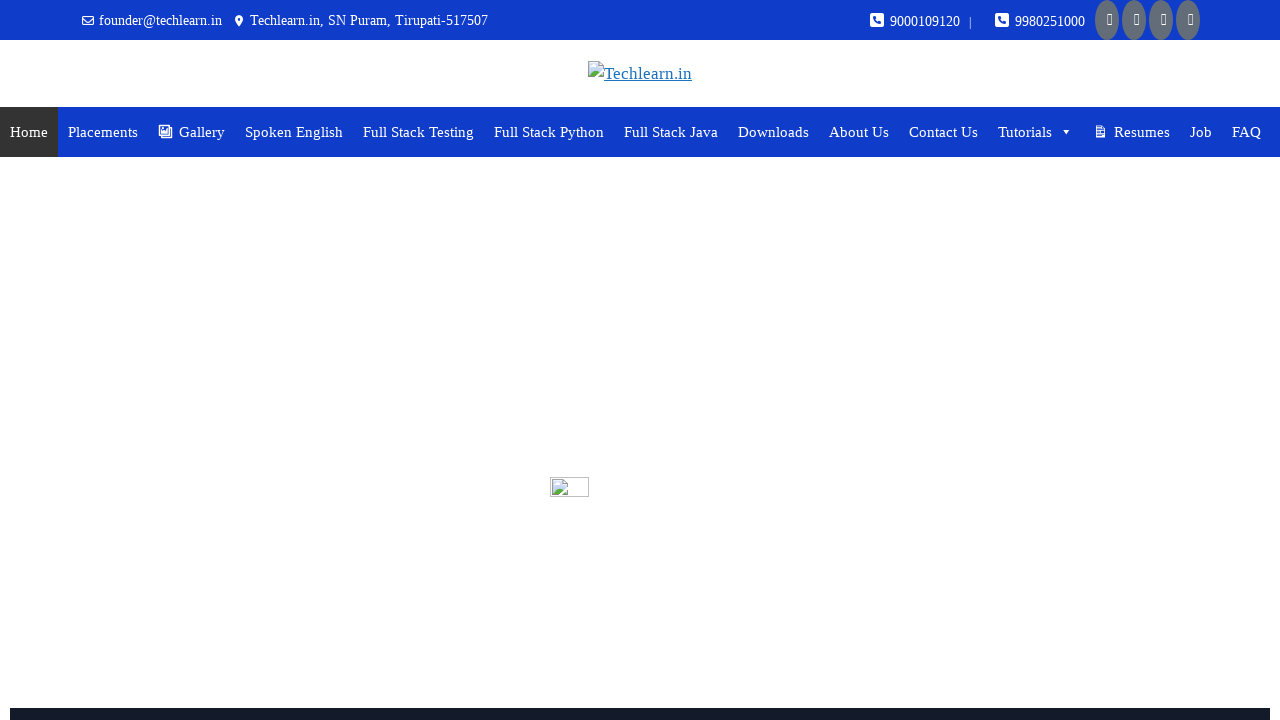

Navigated to https://www.selenium.dev
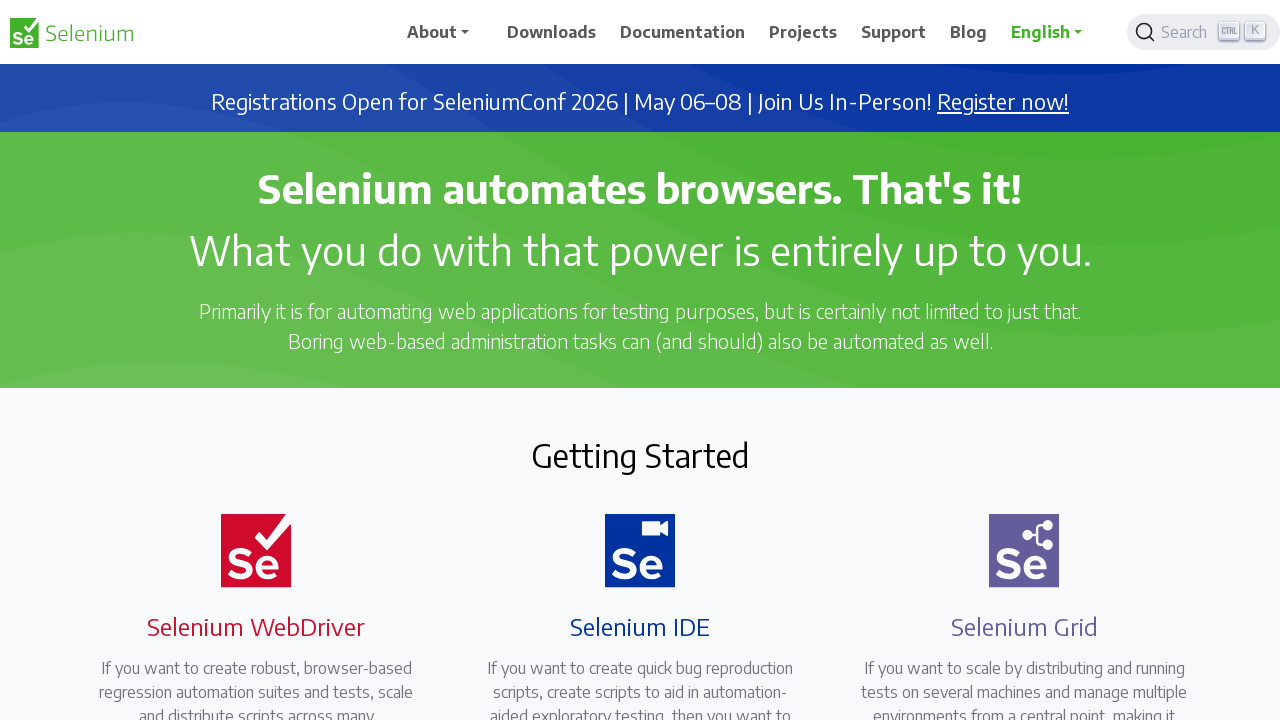

Navigated back to https://www.techlearn.in/
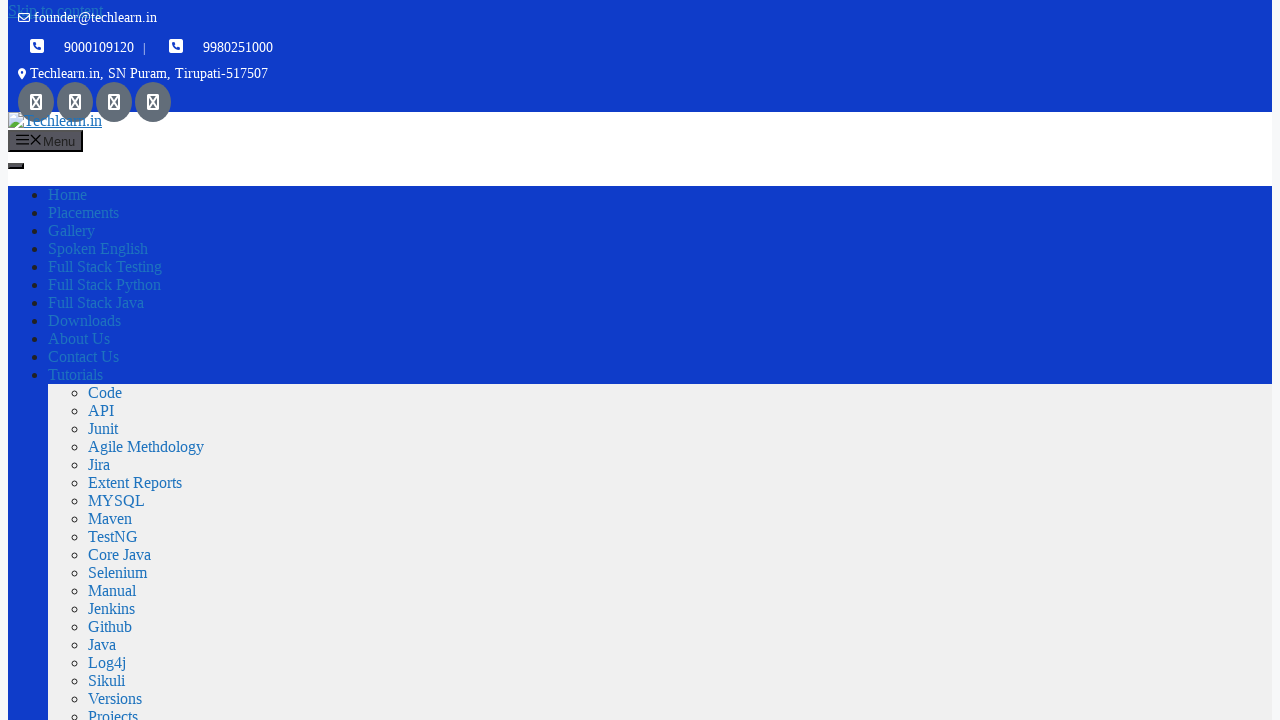

Navigated forward to https://www.selenium.dev
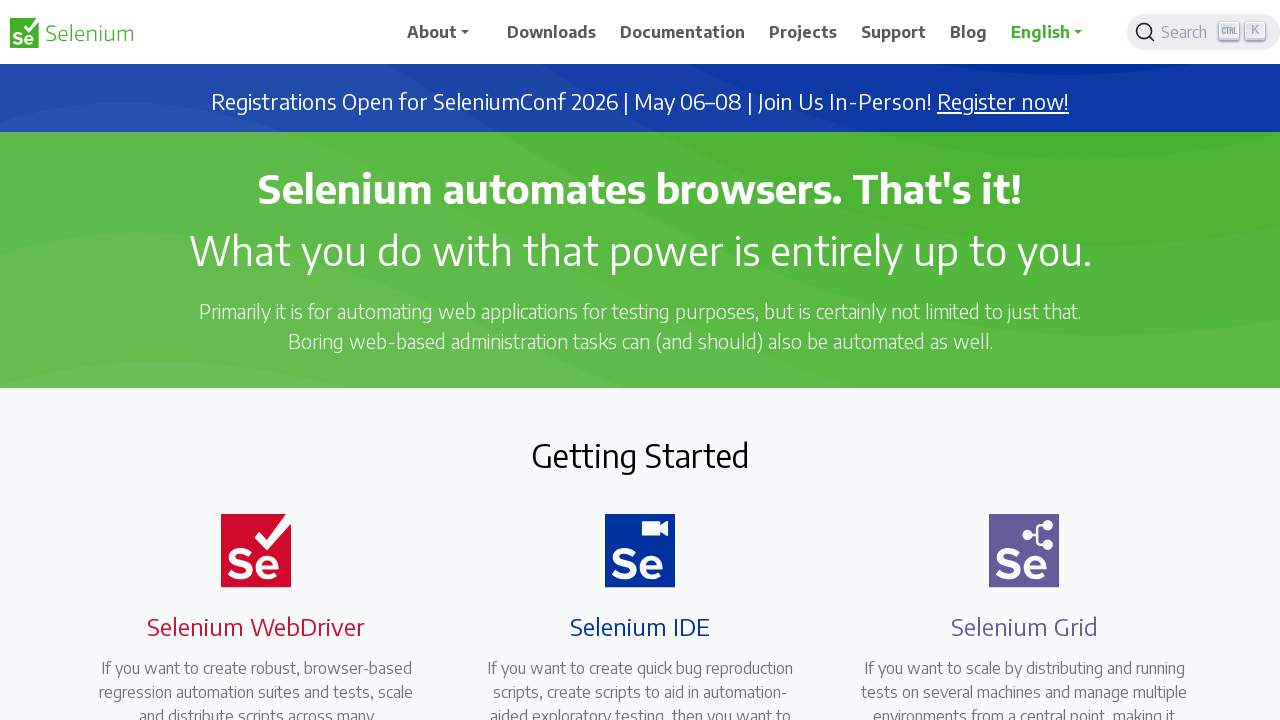

Refreshed the current page
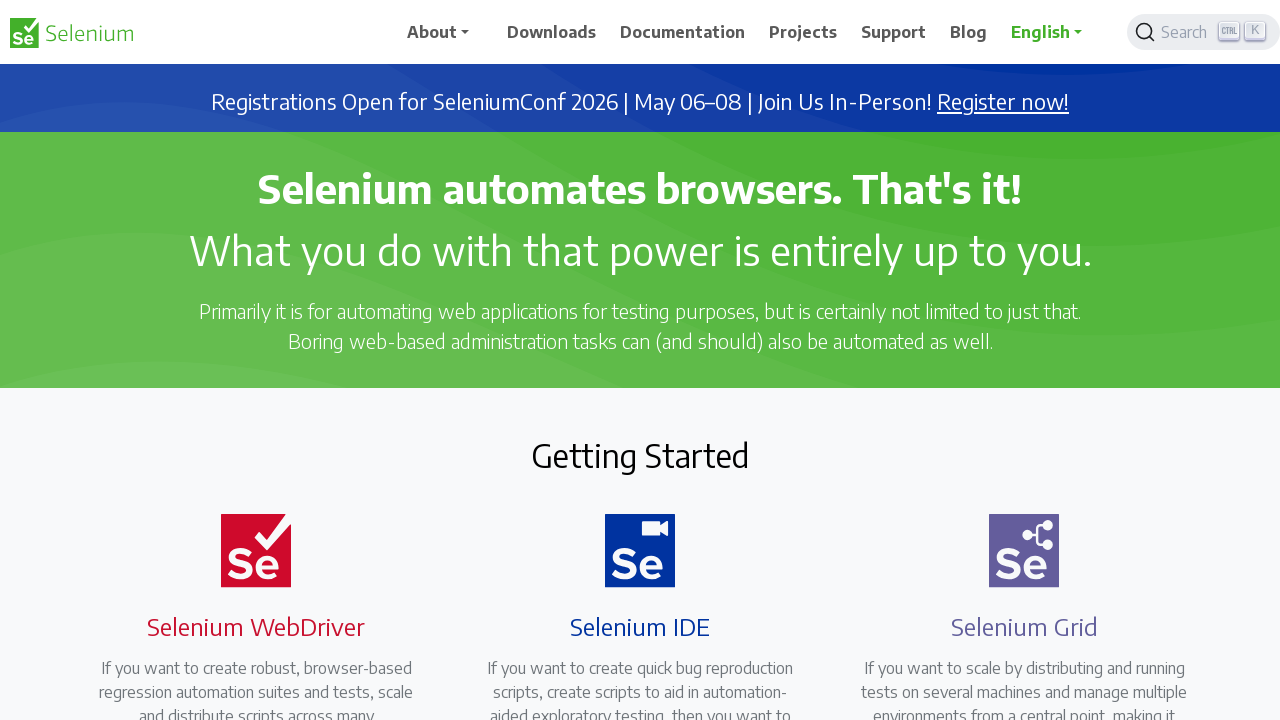

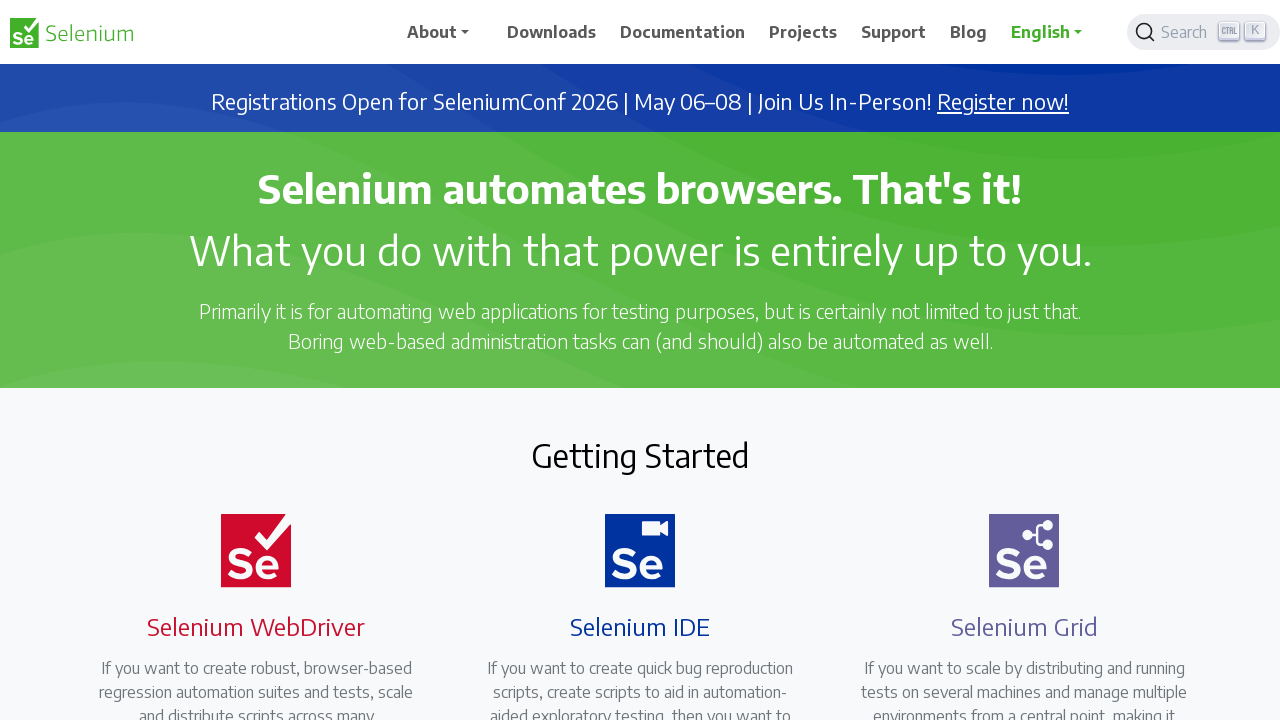